Tests that the browser back button works correctly with todo filters

Starting URL: https://demo.playwright.dev/todomvc

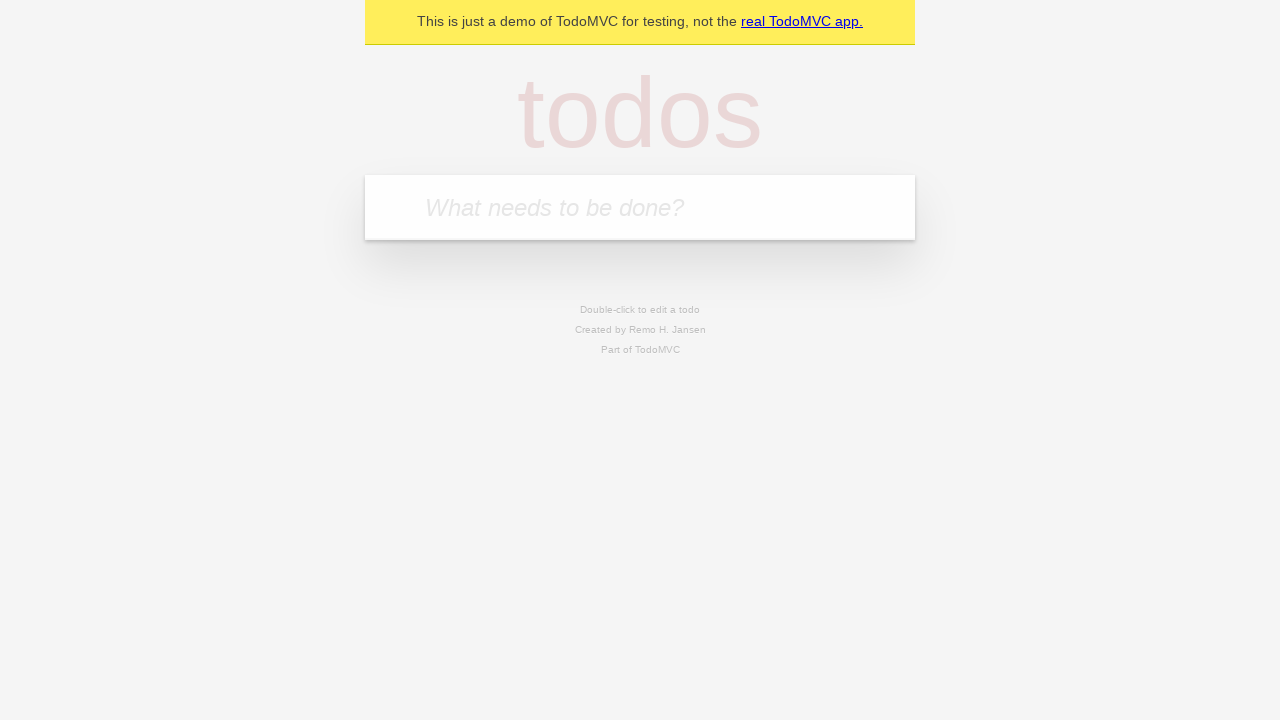

Filled todo input with 'buy some cheese' on internal:attr=[placeholder="What needs to be done?"i]
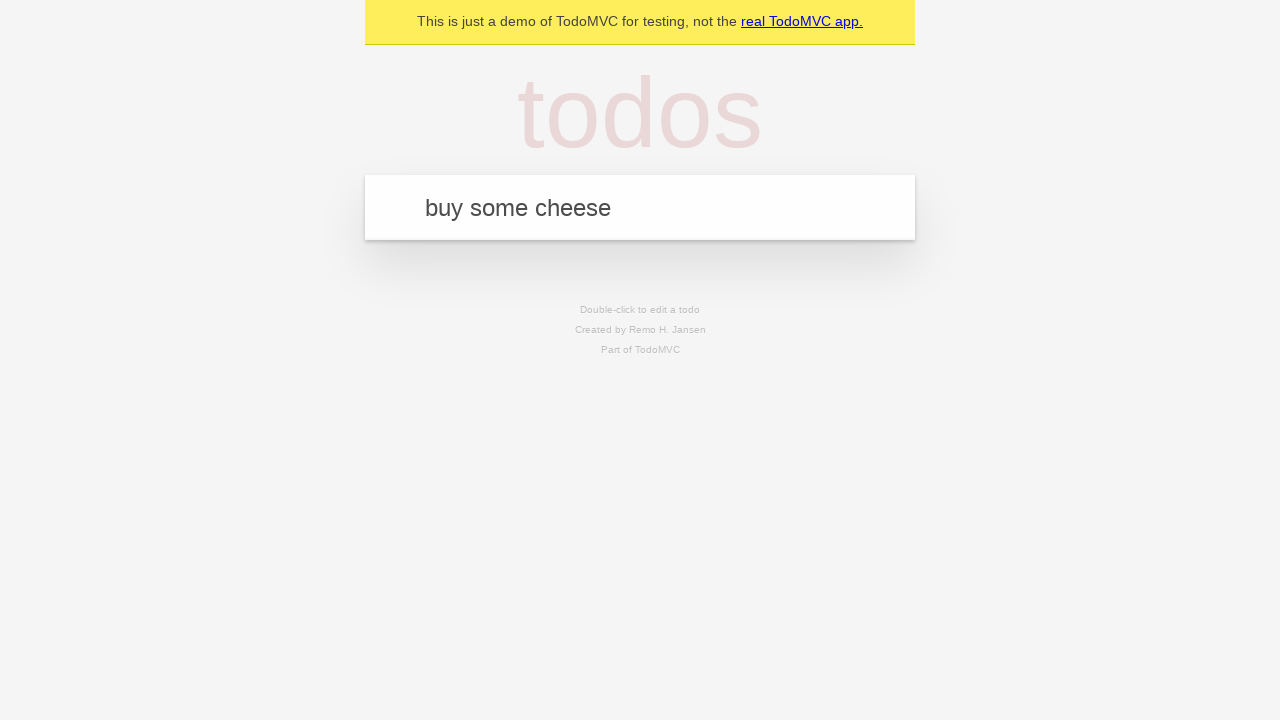

Pressed Enter to add first todo on internal:attr=[placeholder="What needs to be done?"i]
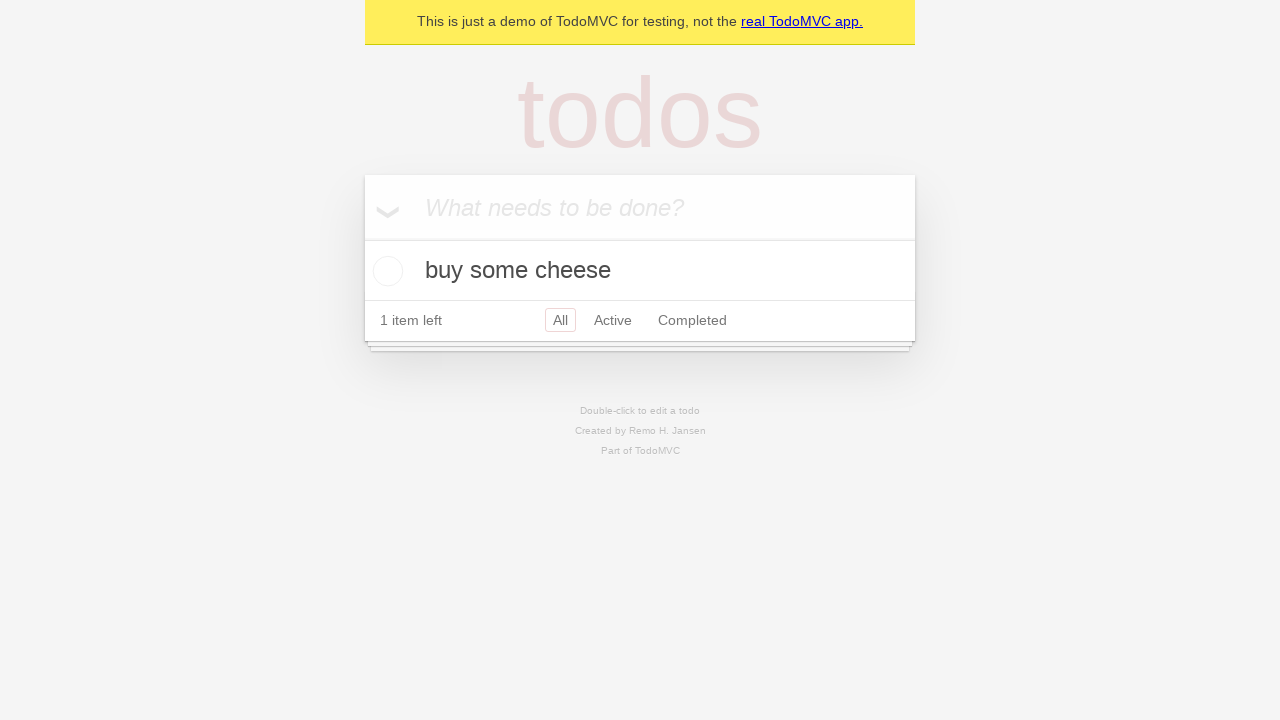

Filled todo input with 'feed the cat' on internal:attr=[placeholder="What needs to be done?"i]
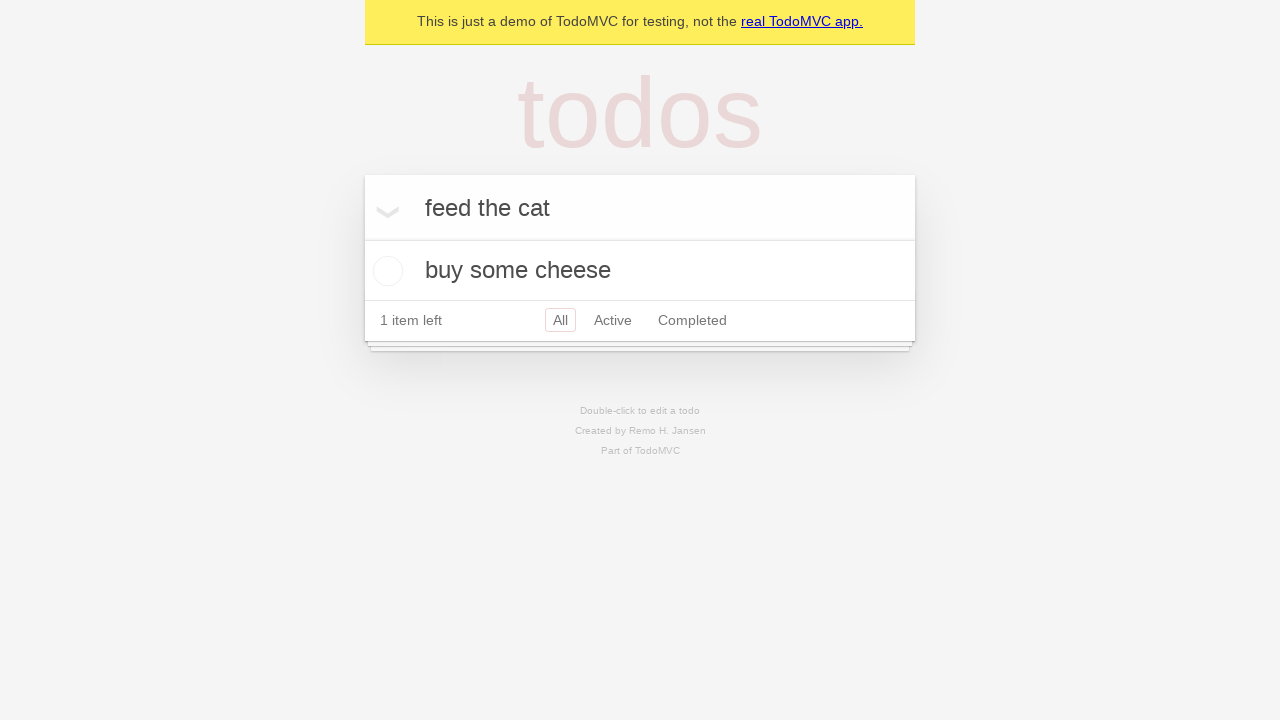

Pressed Enter to add second todo on internal:attr=[placeholder="What needs to be done?"i]
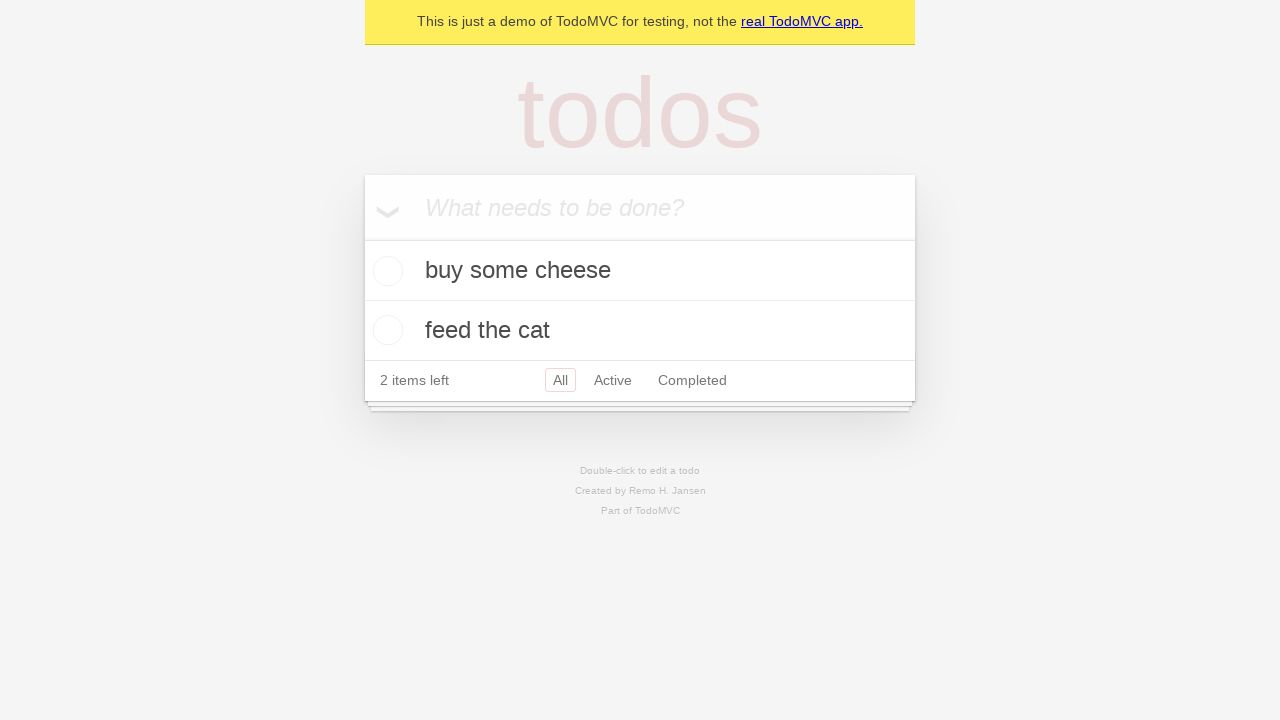

Filled todo input with 'book a doctors appointment' on internal:attr=[placeholder="What needs to be done?"i]
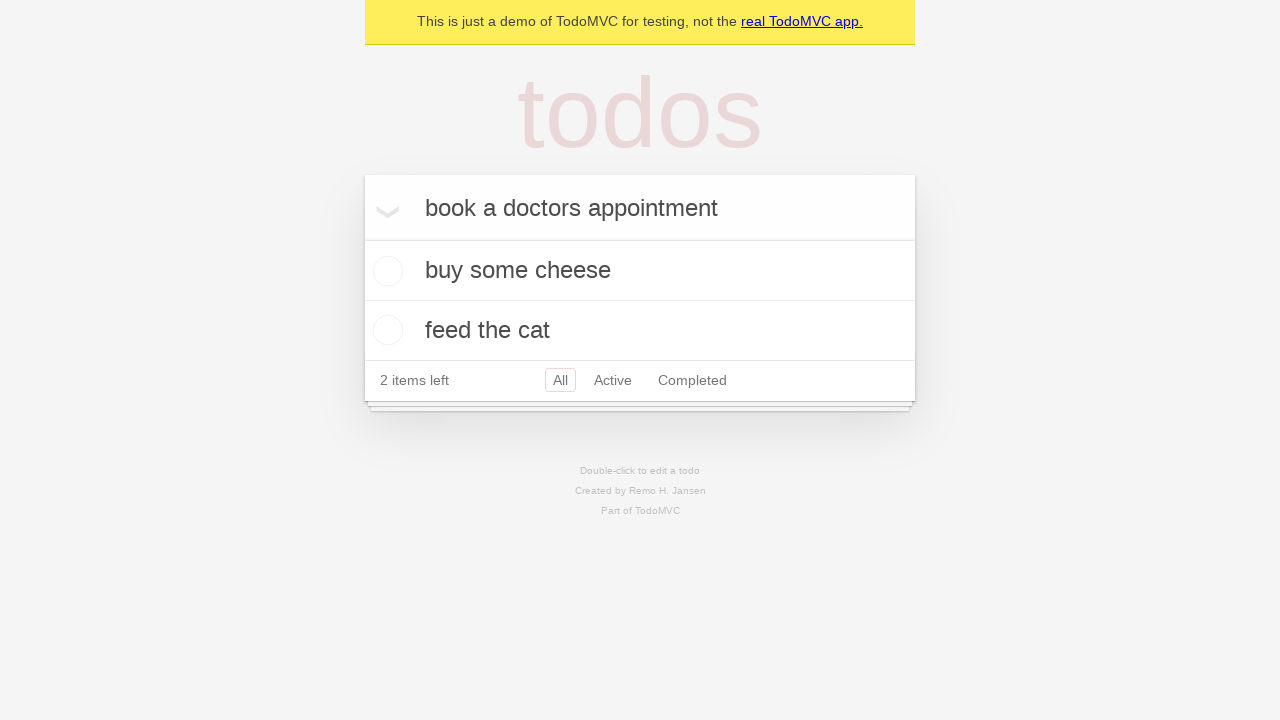

Pressed Enter to add third todo on internal:attr=[placeholder="What needs to be done?"i]
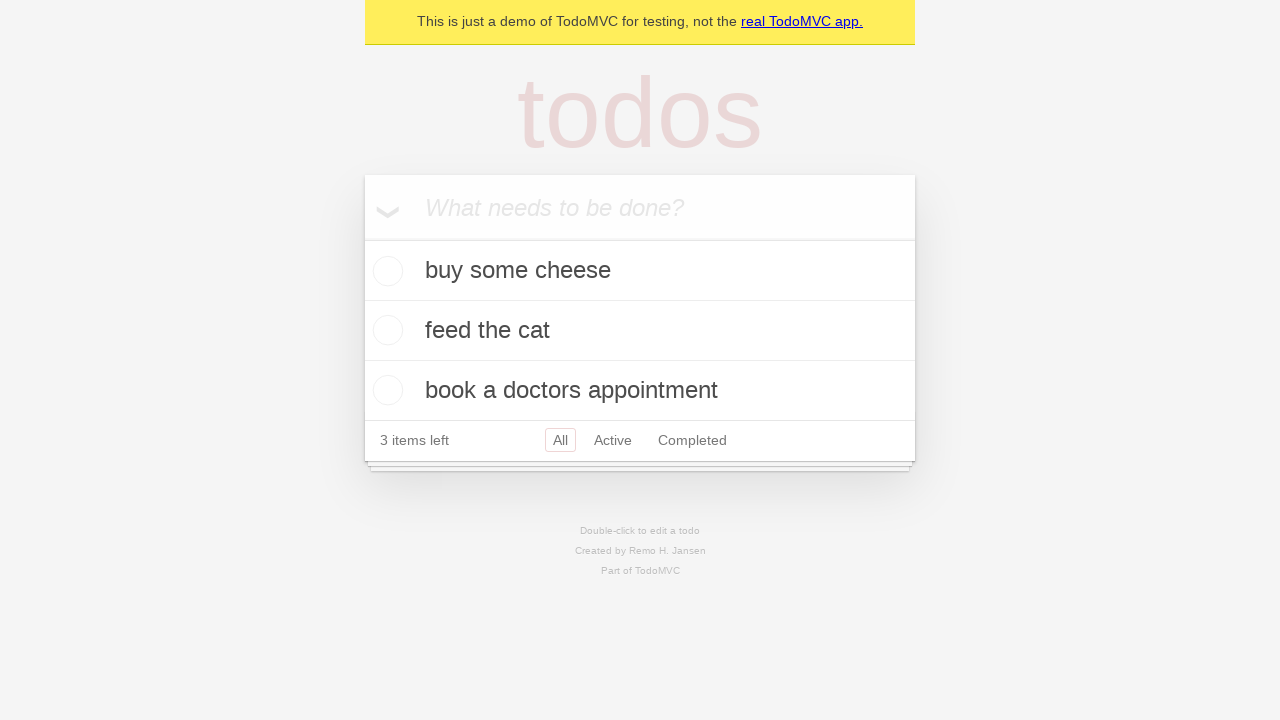

Checked the second todo item at (385, 330) on internal:testid=[data-testid="todo-item"s] >> nth=1 >> internal:role=checkbox
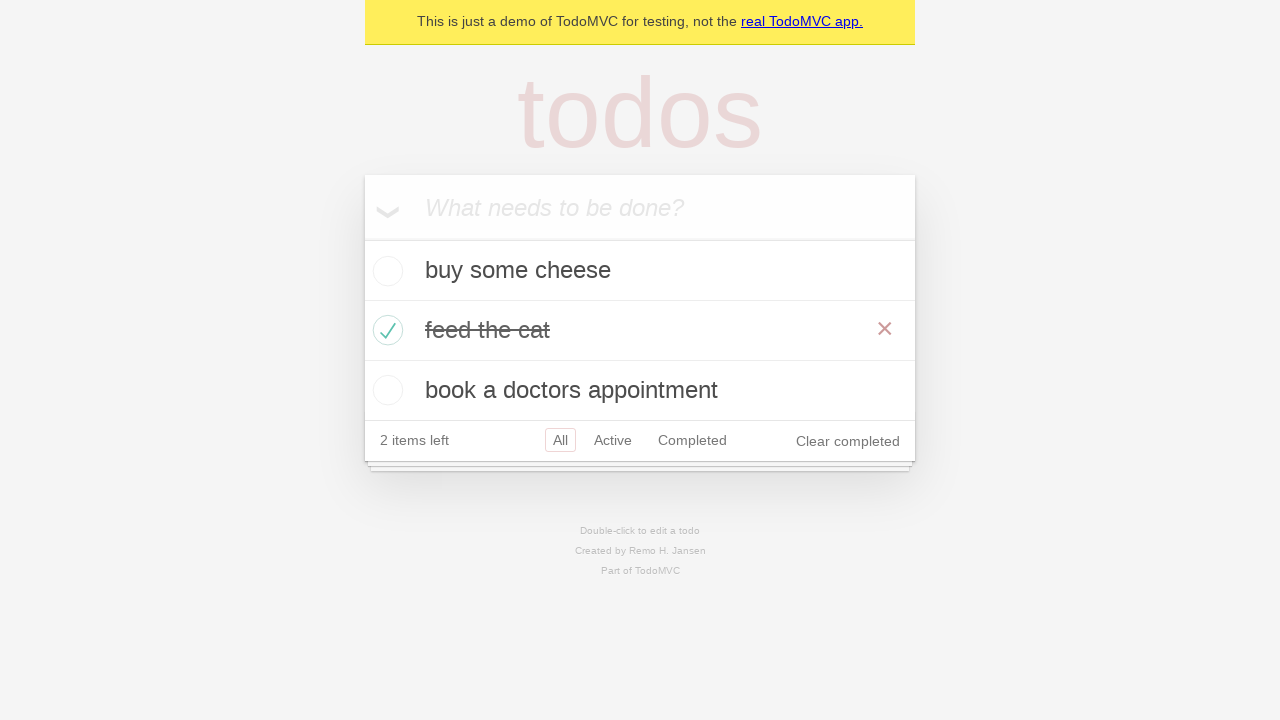

Clicked 'All' filter link at (560, 440) on internal:role=link[name="All"i]
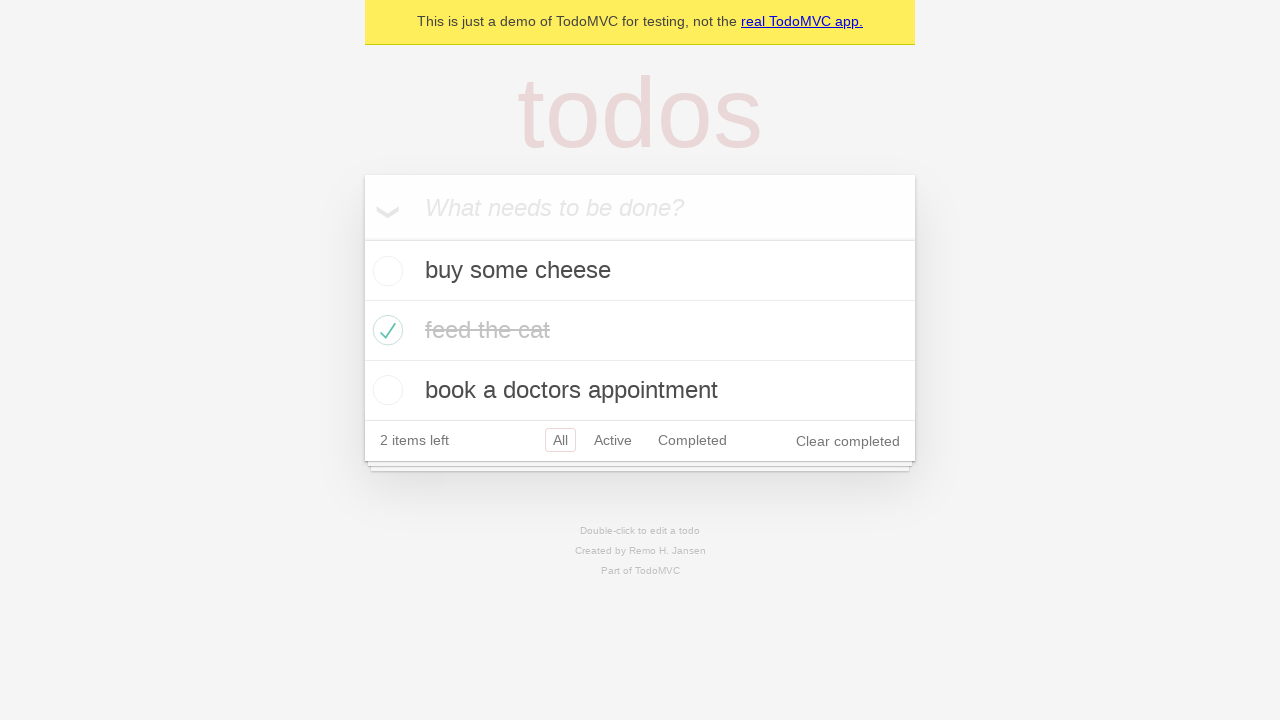

Clicked 'Active' filter link at (613, 440) on internal:role=link[name="Active"i]
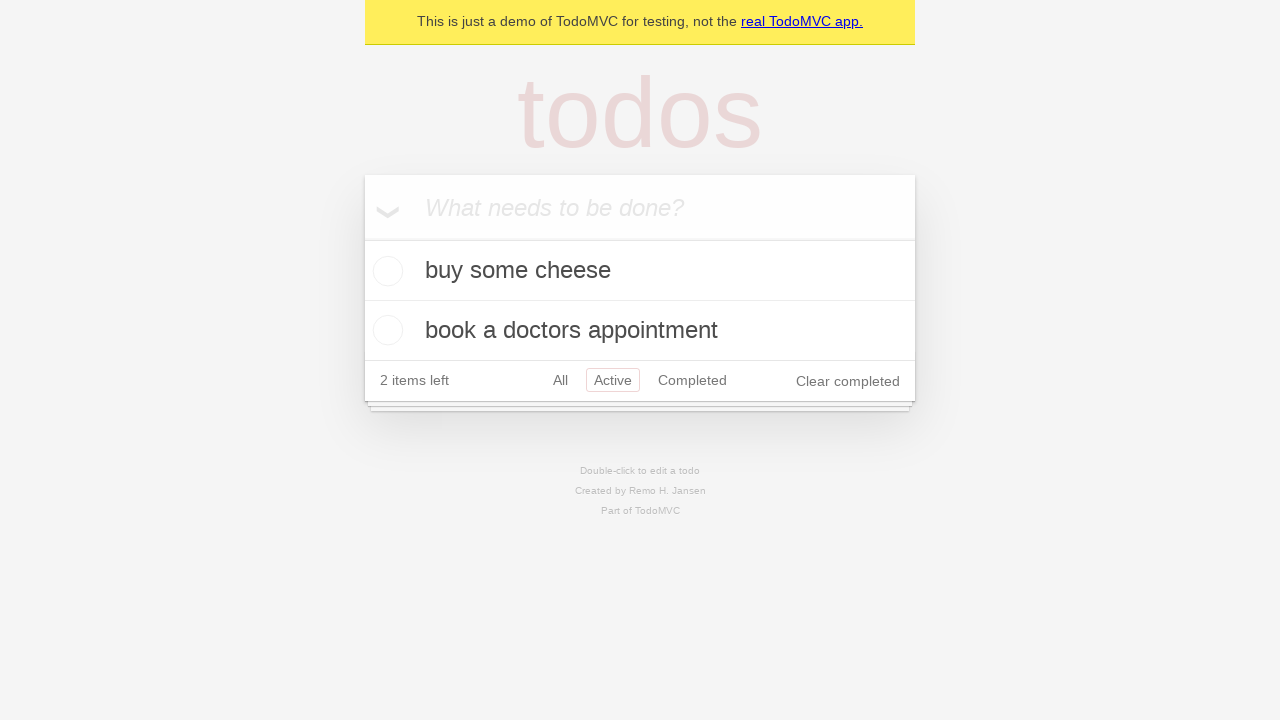

Clicked 'Completed' filter link at (692, 380) on internal:role=link[name="Completed"i]
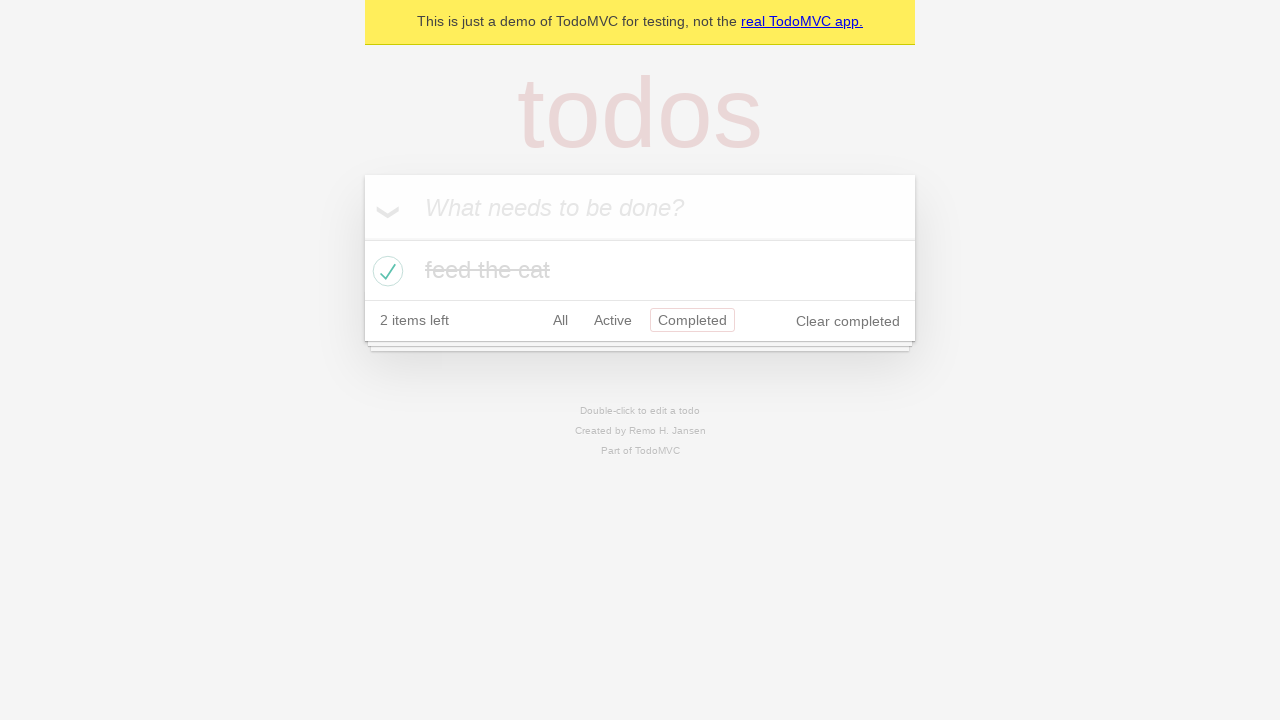

Navigated back to Active filter using browser back button
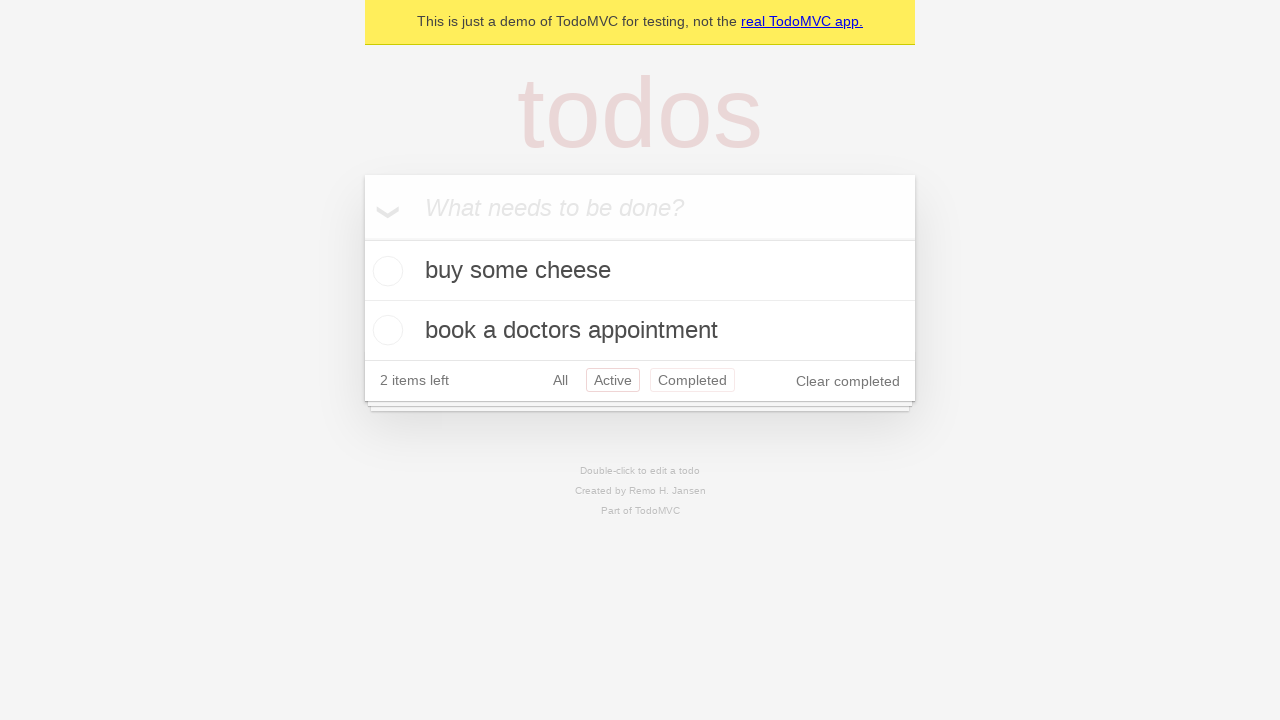

Navigated back to All filter using browser back button
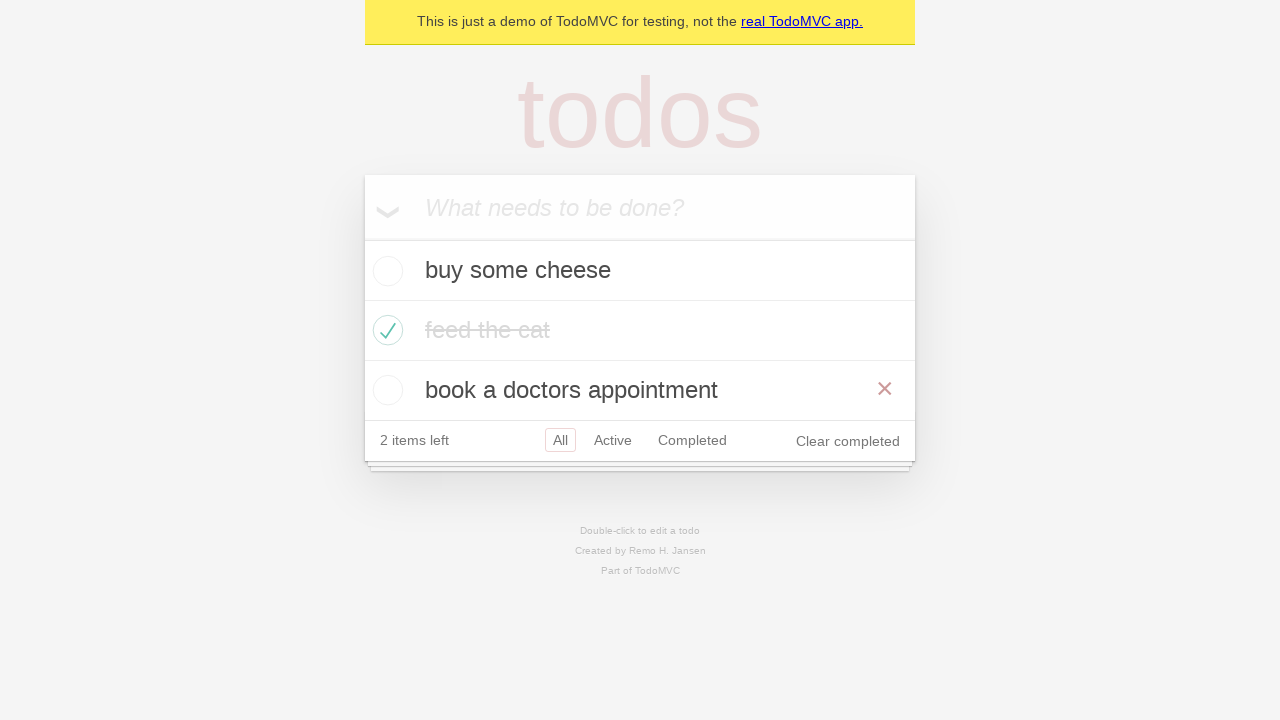

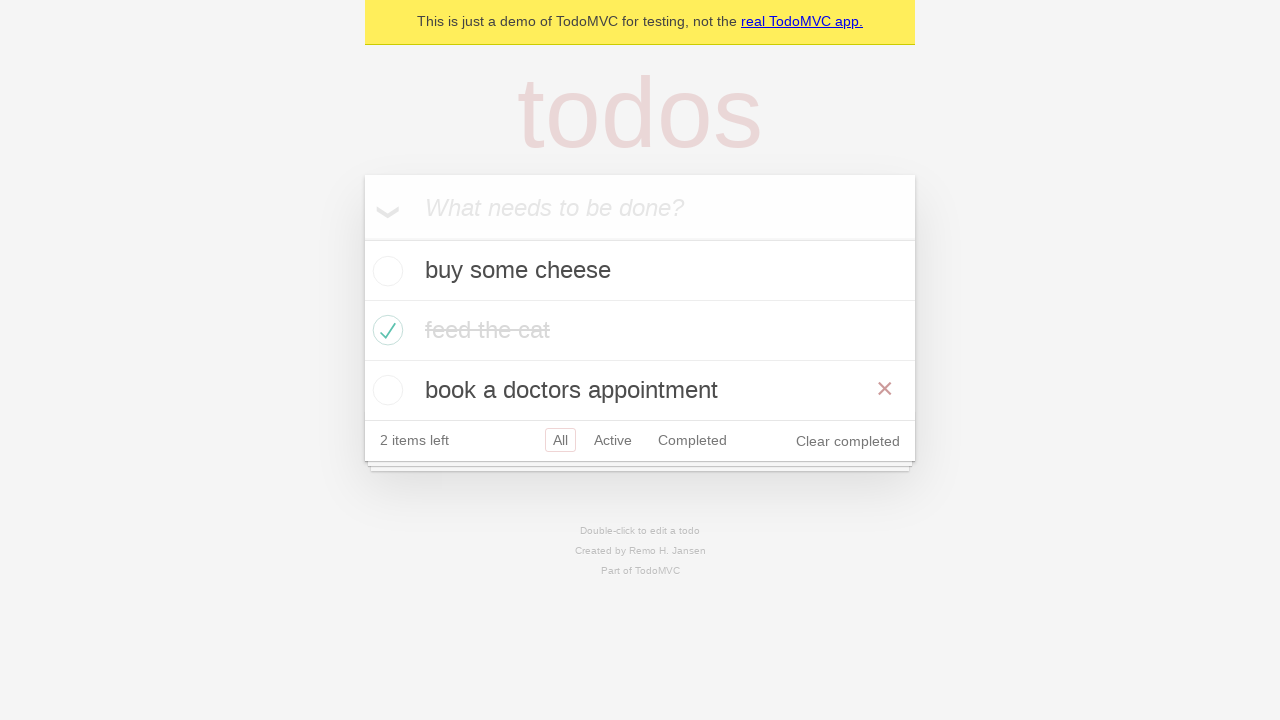